Navigates to Lenskart and verifies the presence of "KIDS GLASSES" link

Starting URL: https://www.lenskart.com/

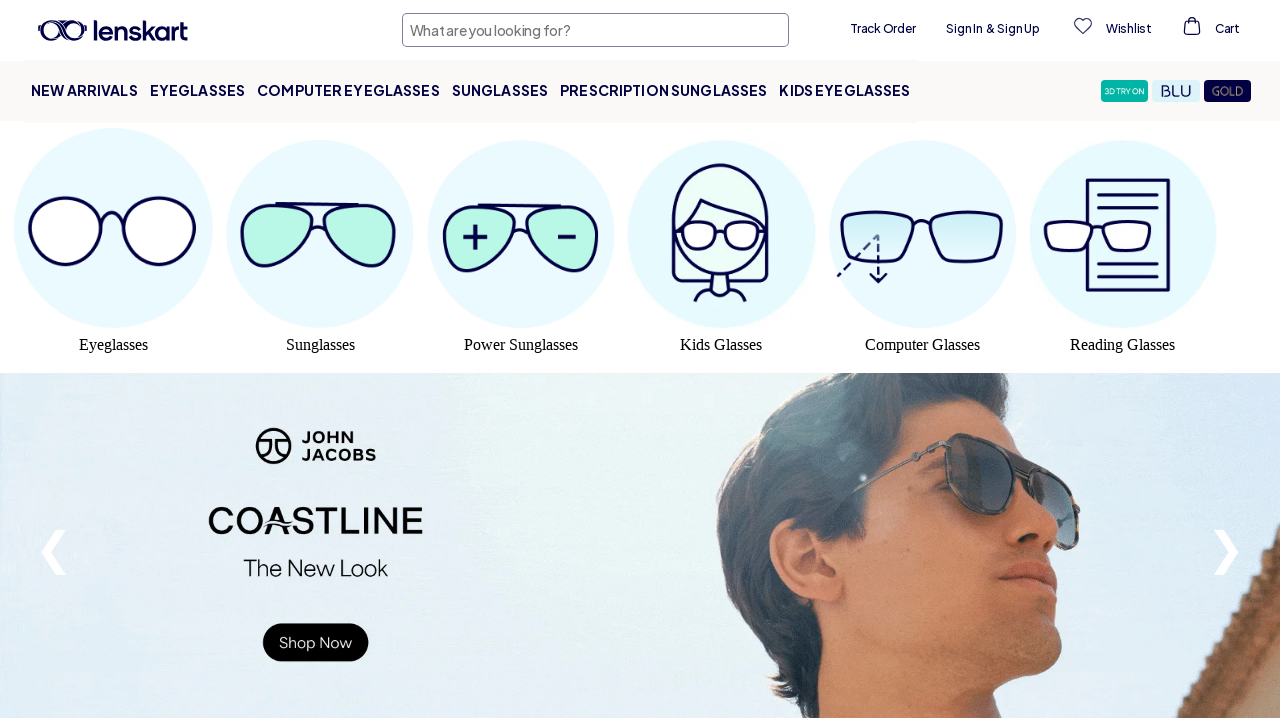

Navigated to Lenskart homepage
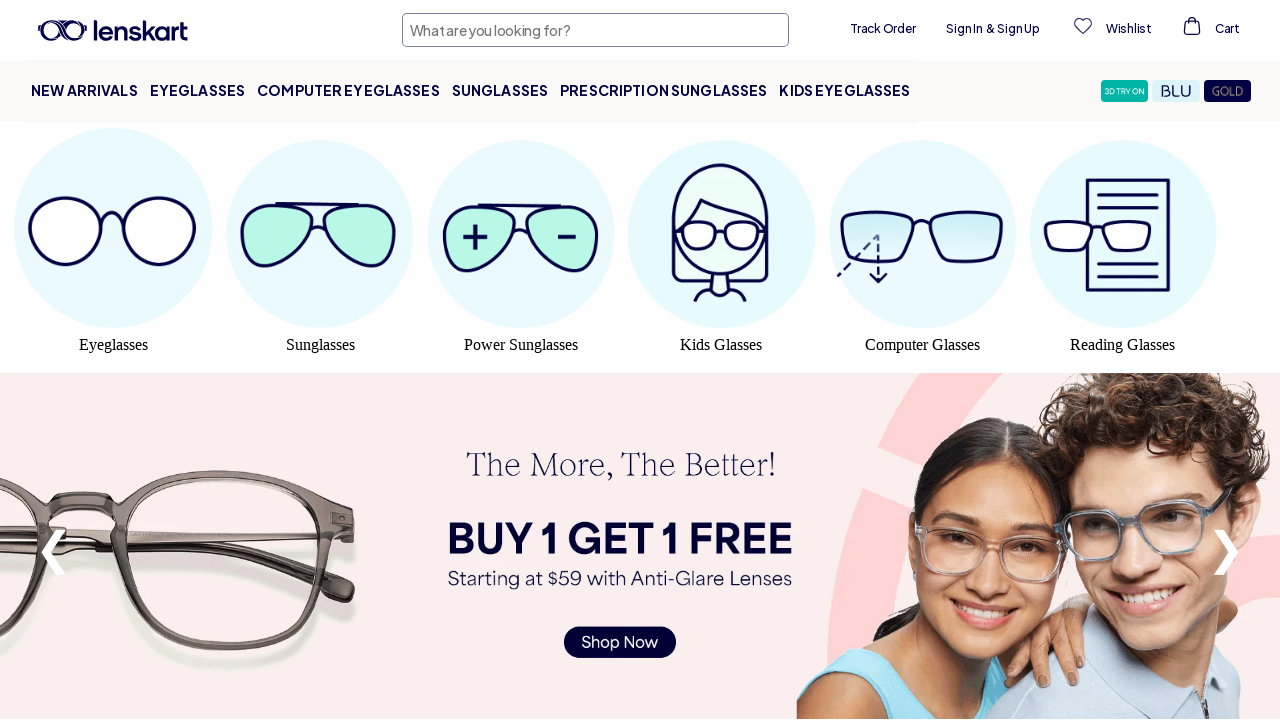

Verified 'KIDS GLASSES' link is present on the page
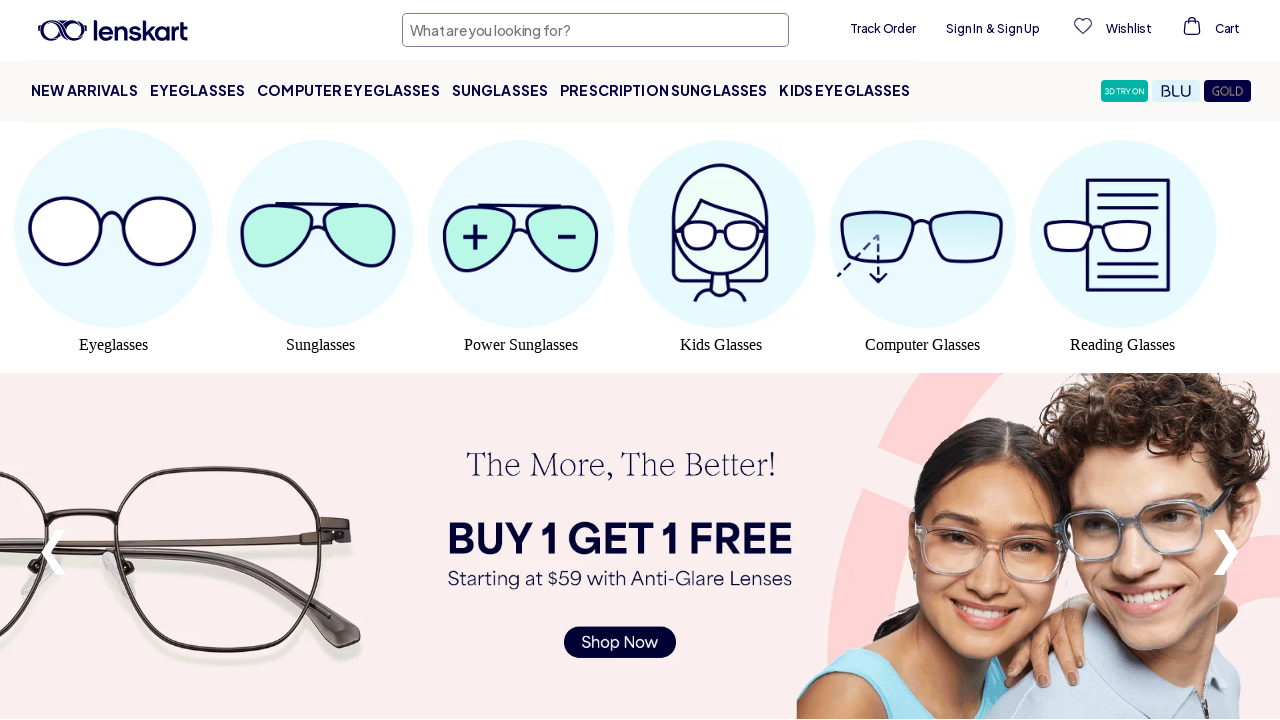

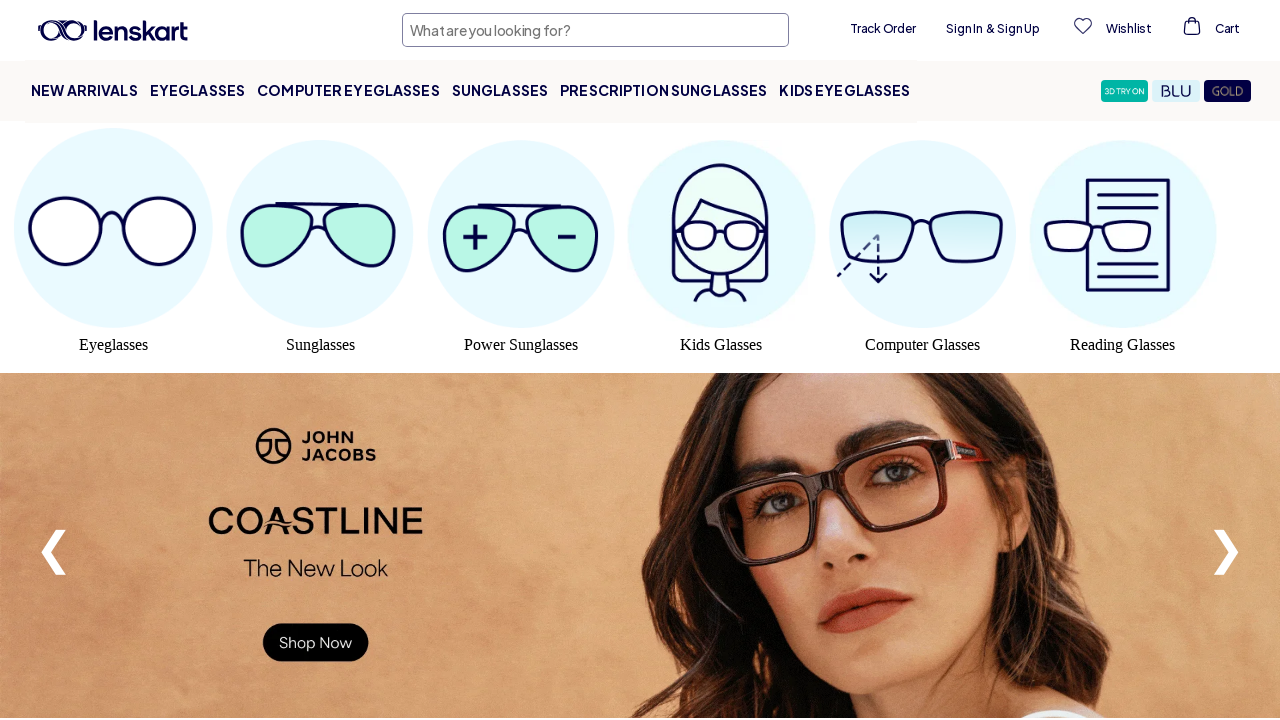